Navigates through various menu items on Redmine website

Starting URL: https://www.redmine.org/

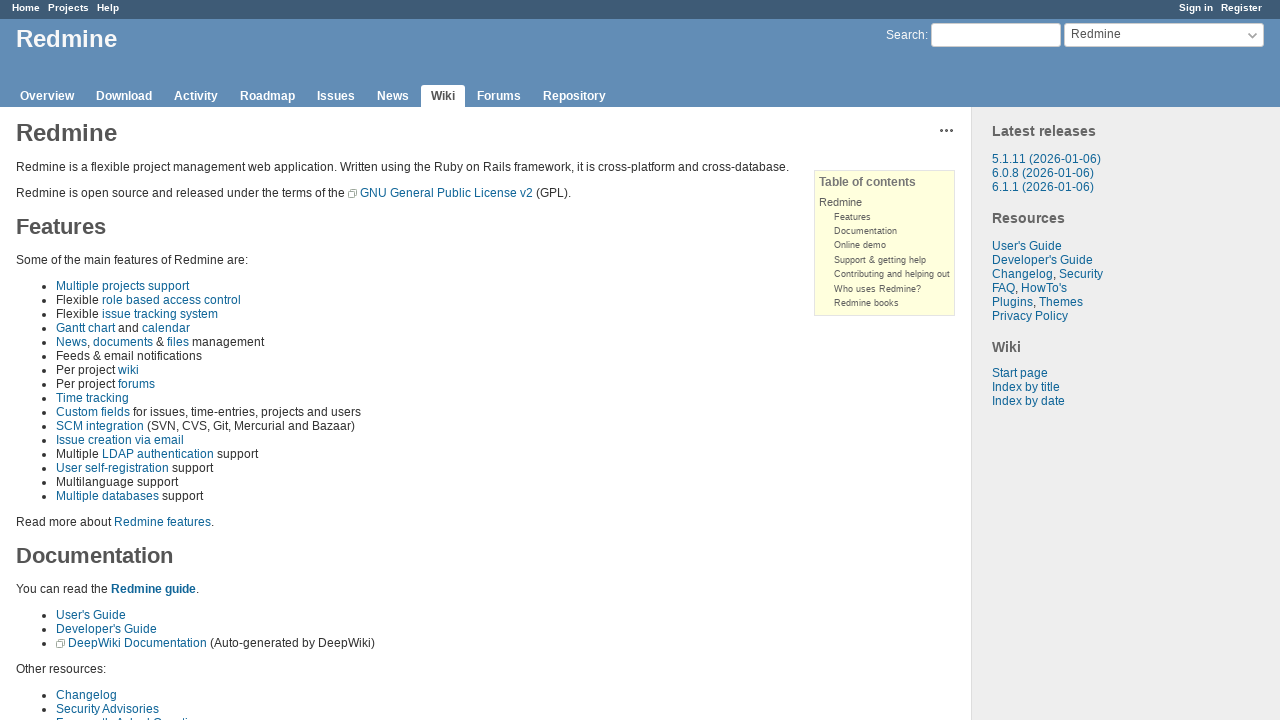

Clicked top menu item at (26, 8) on xpath=//*[@id="top-menu"]/ul/li[1]/a
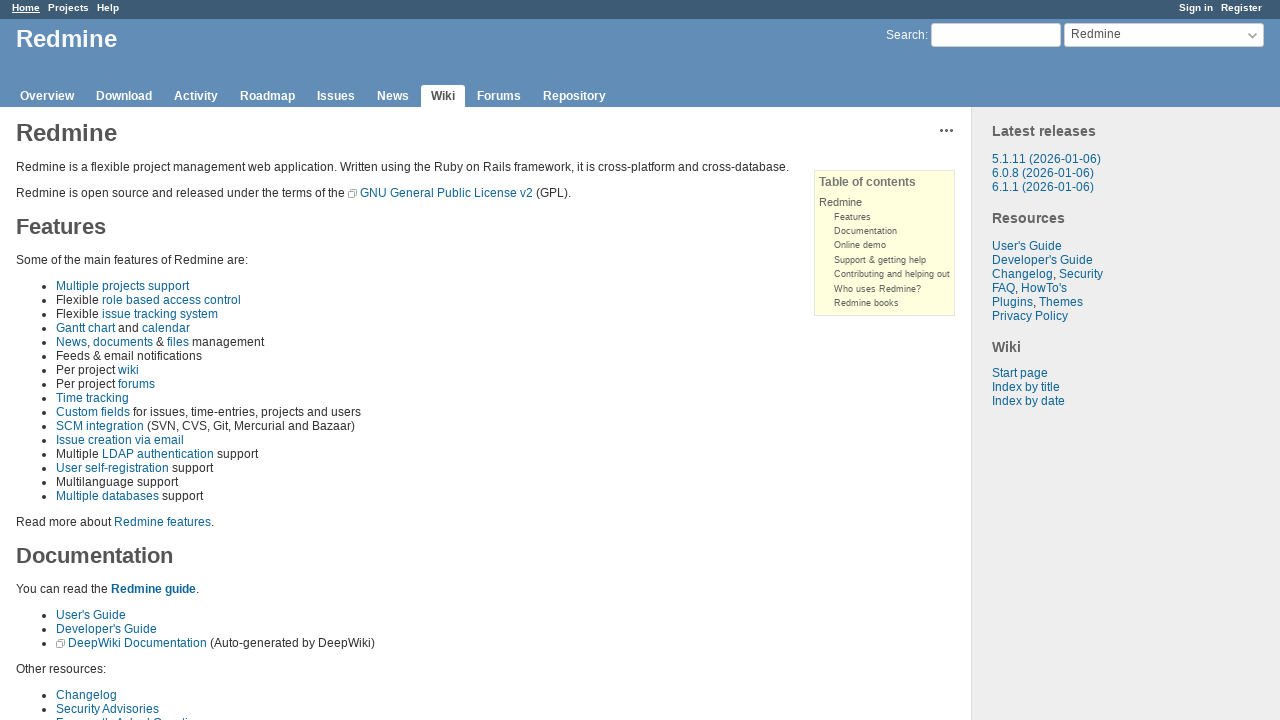

Clicked first main menu item at (47, 96) on xpath=//*[@id="main-menu"]/ul/li[1]/a
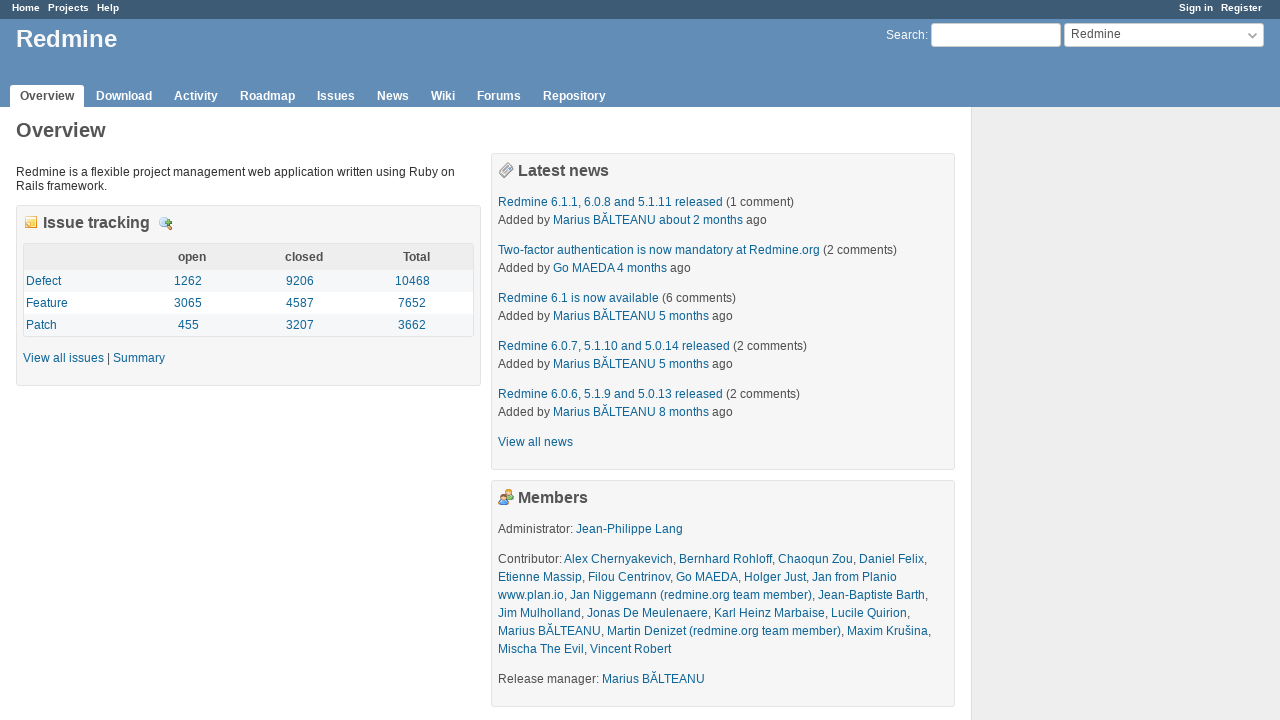

Clicked second main menu item at (124, 96) on xpath=//*[@id="main-menu"]/ul/li[2]/a
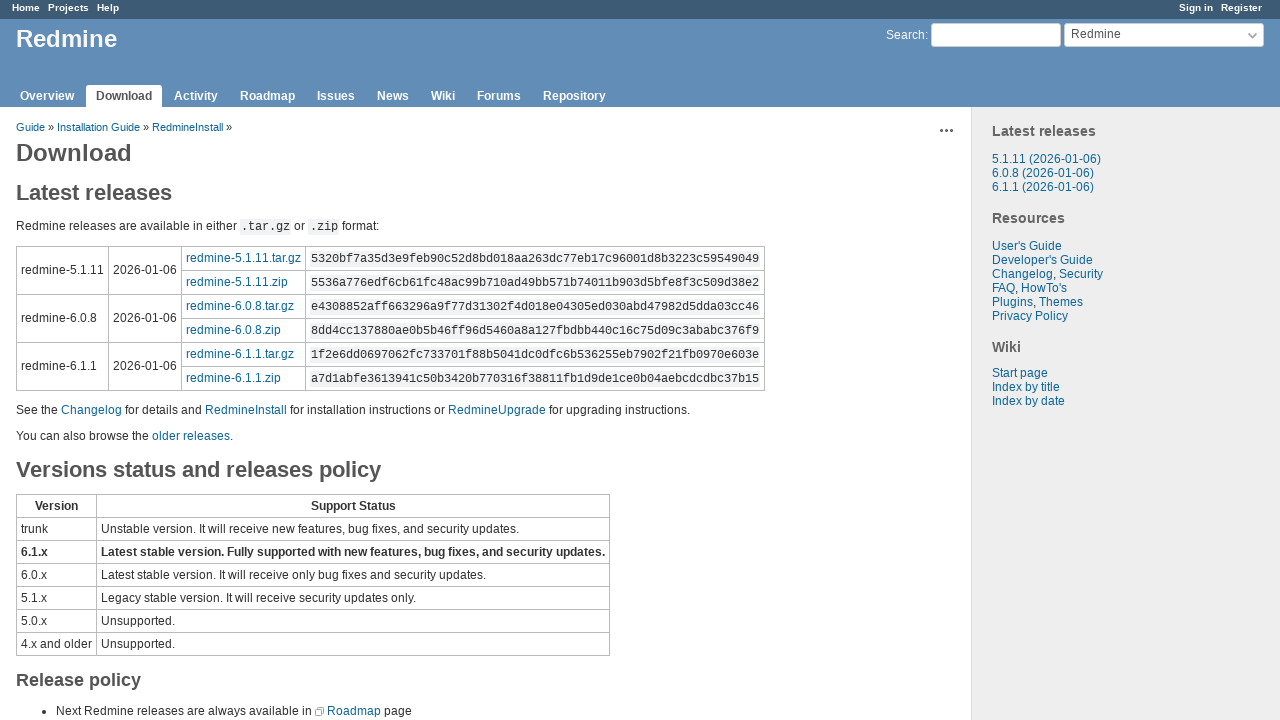

Clicked ninth main menu item at (574, 96) on xpath=//*[@id="main-menu"]/ul/li[9]/a
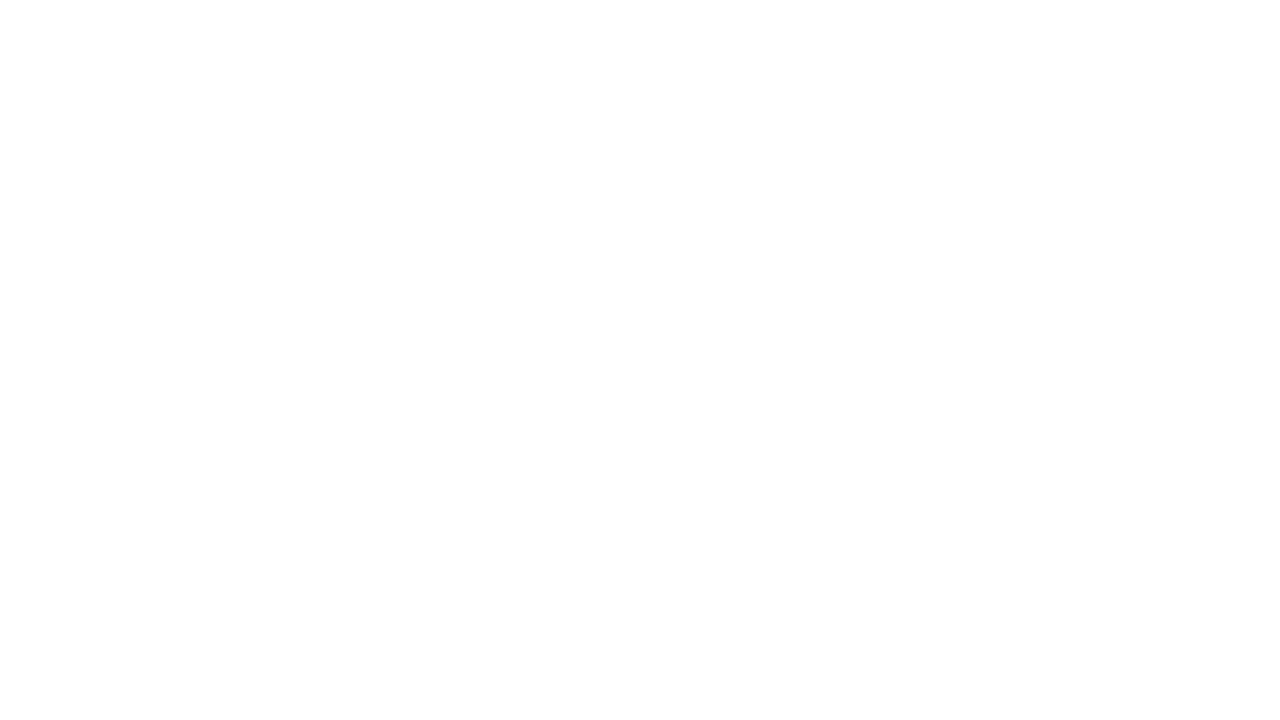

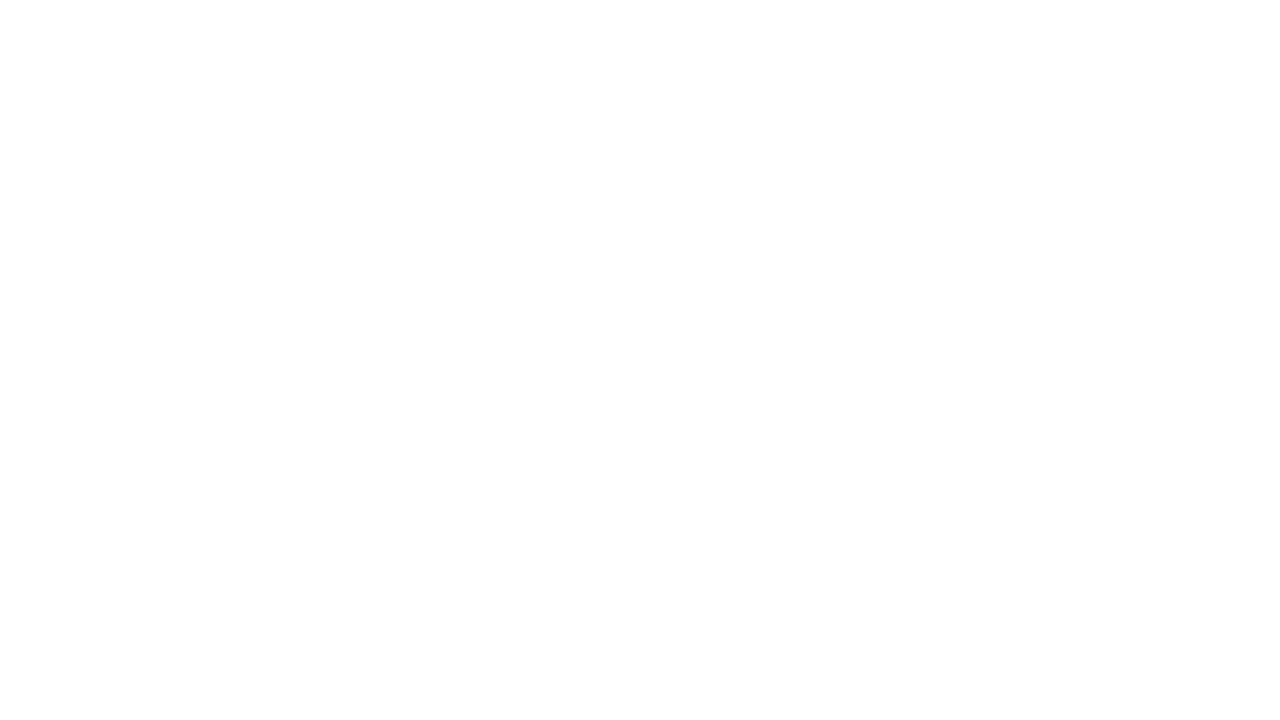